Tests scrolling to form elements and filling in name and date fields on a form

Starting URL: https://formy-project.herokuapp.com/scroll

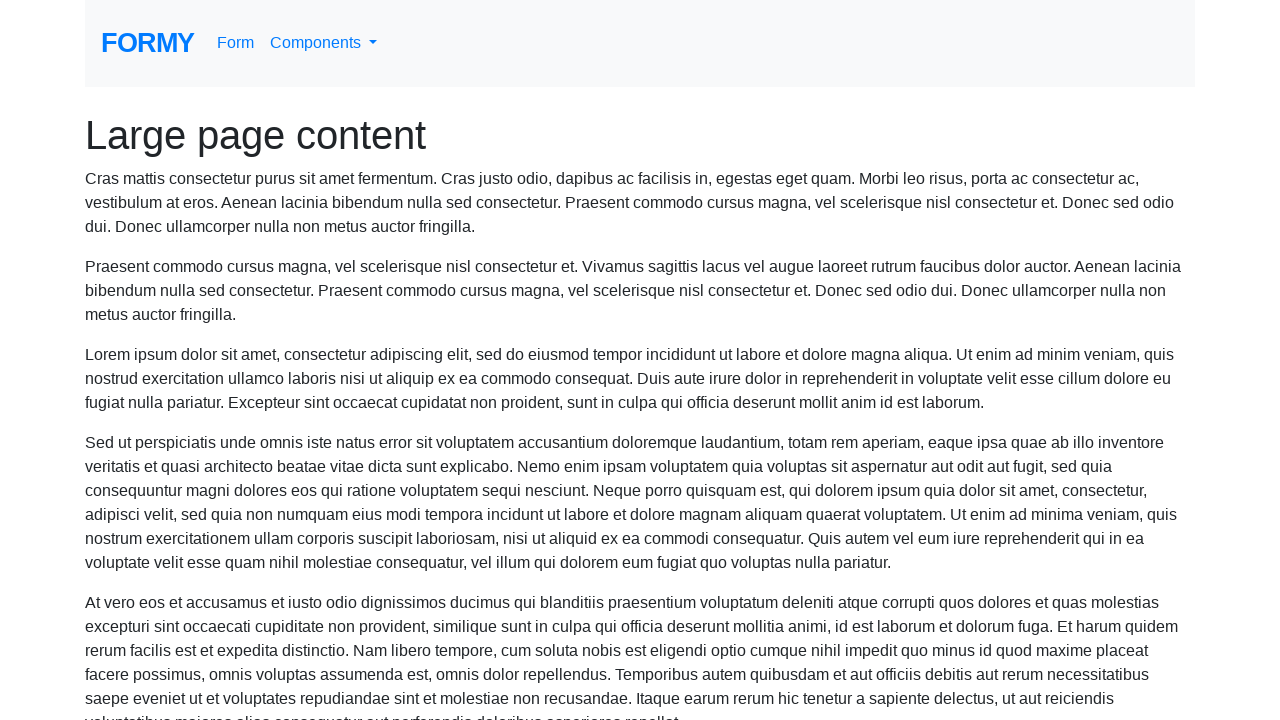

Located name input field
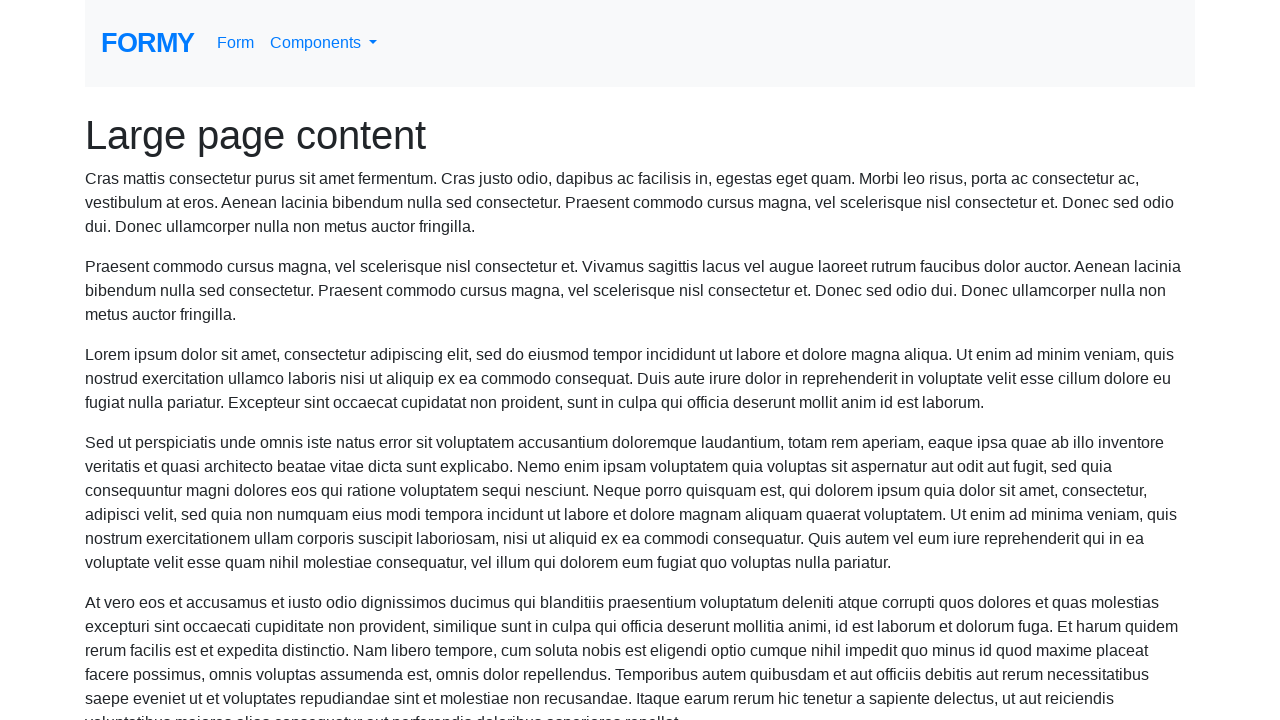

Scrolled to name field
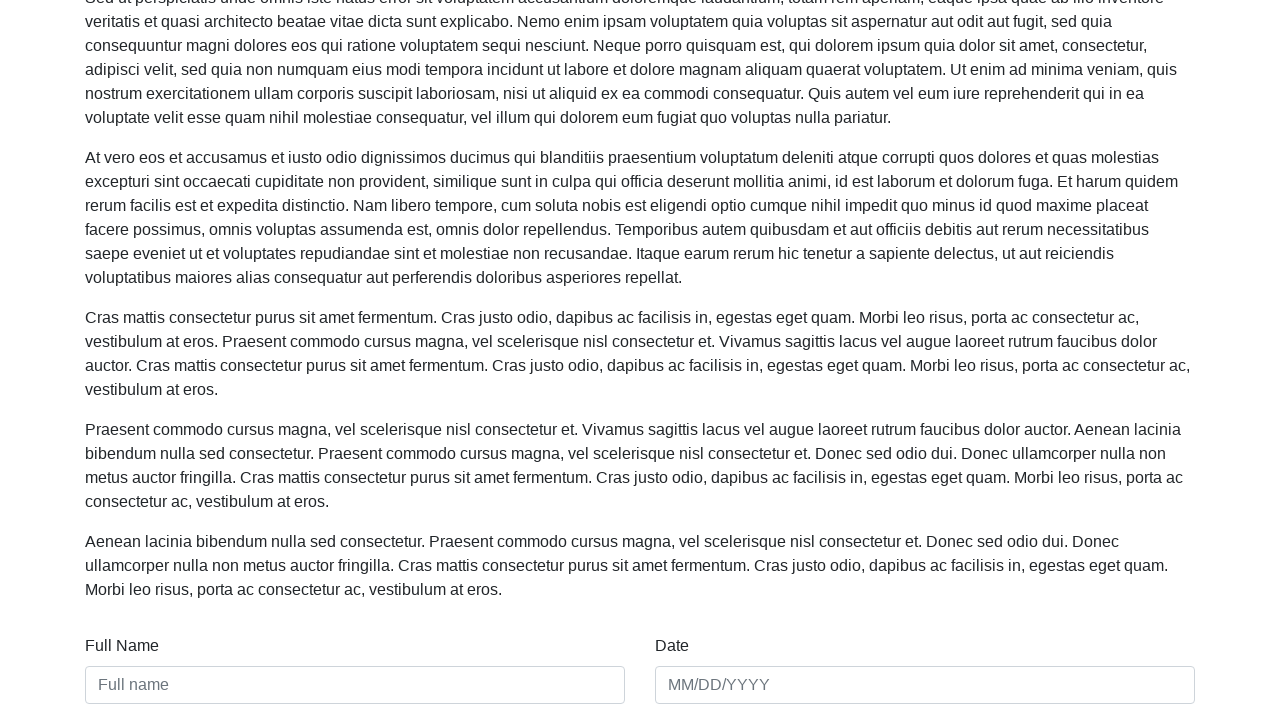

Filled name field with 'Anna Dutka' on #name
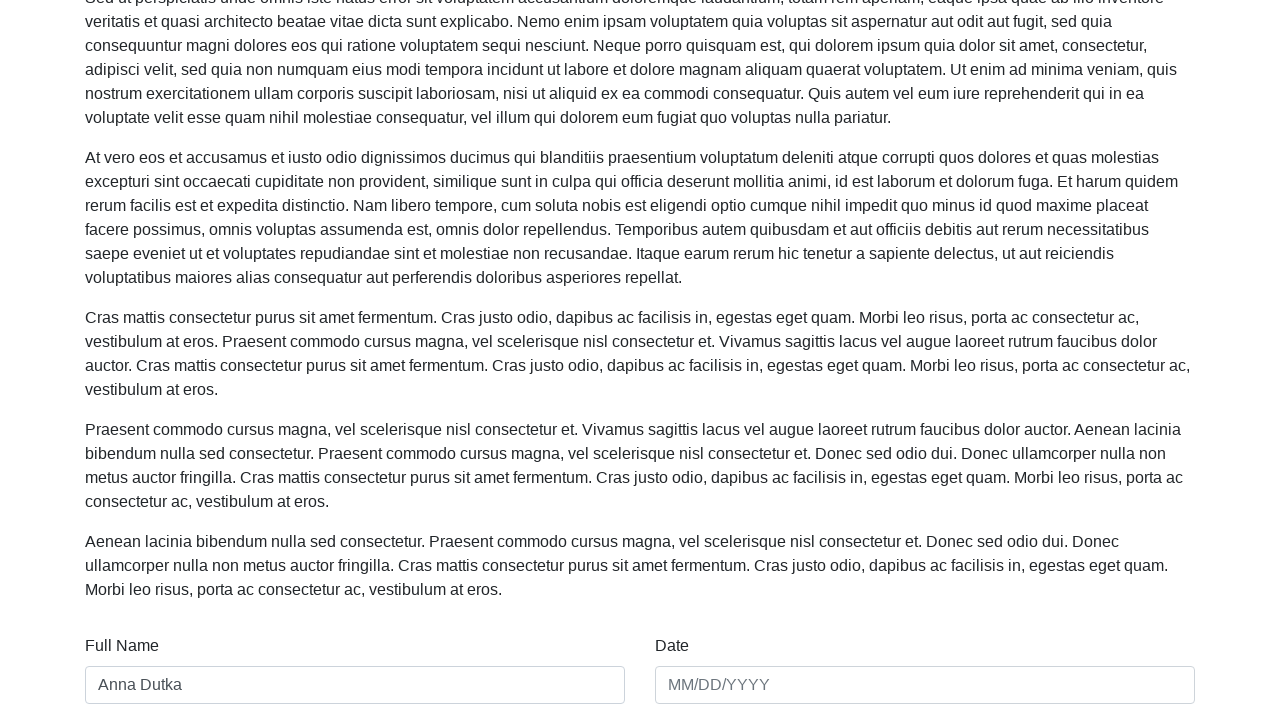

Filled date field with '05/08/2022' on #date
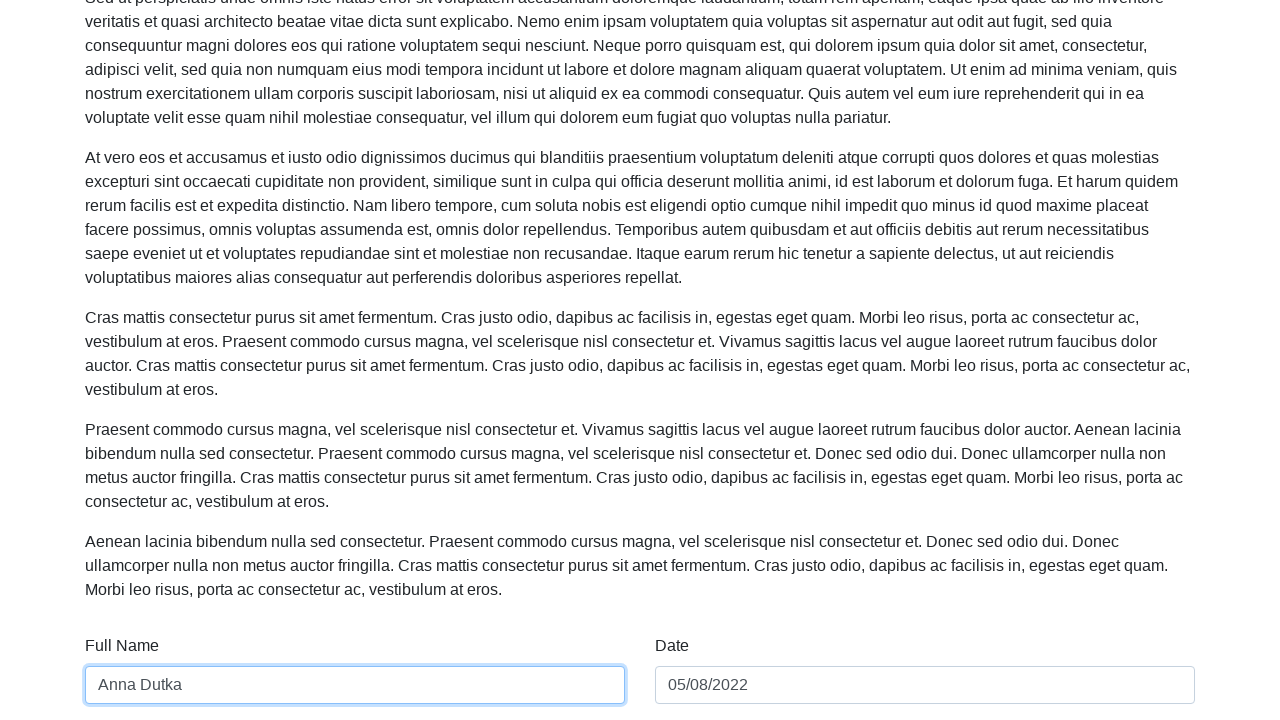

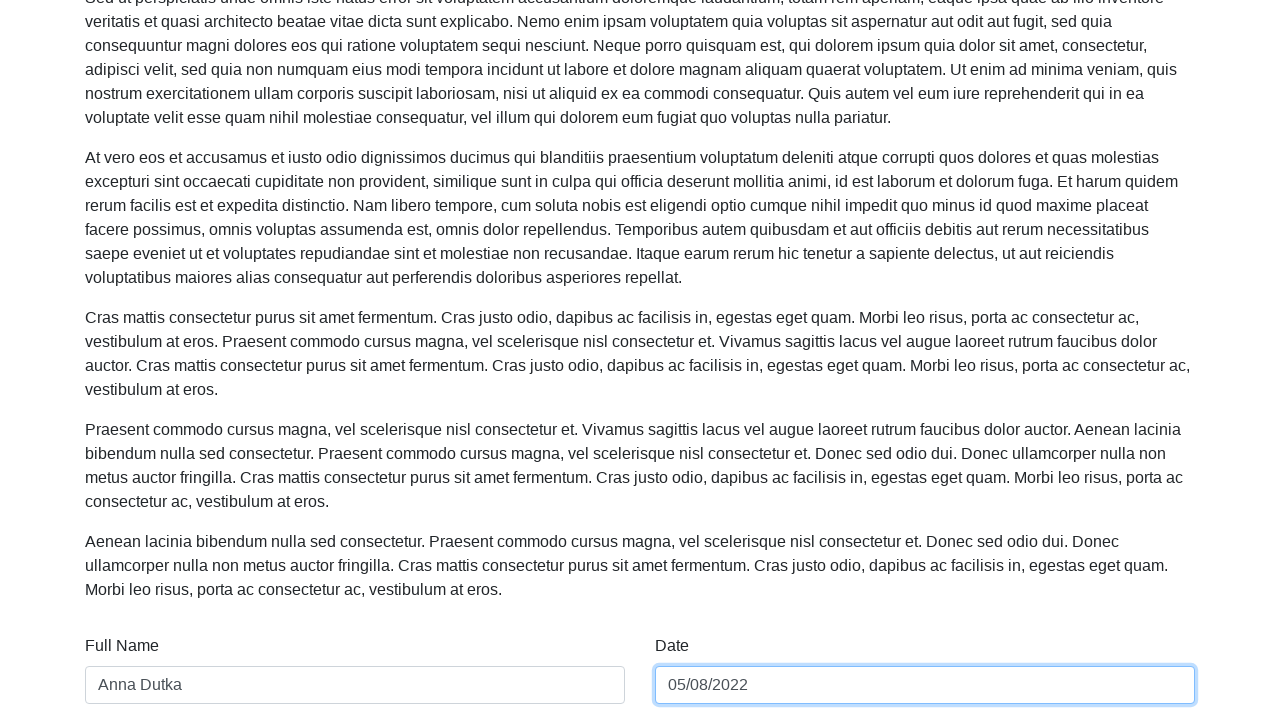